Tests window handling by opening a new window and switching between windows using handles

Starting URL: http://the-internet.herokuapp.com/windows

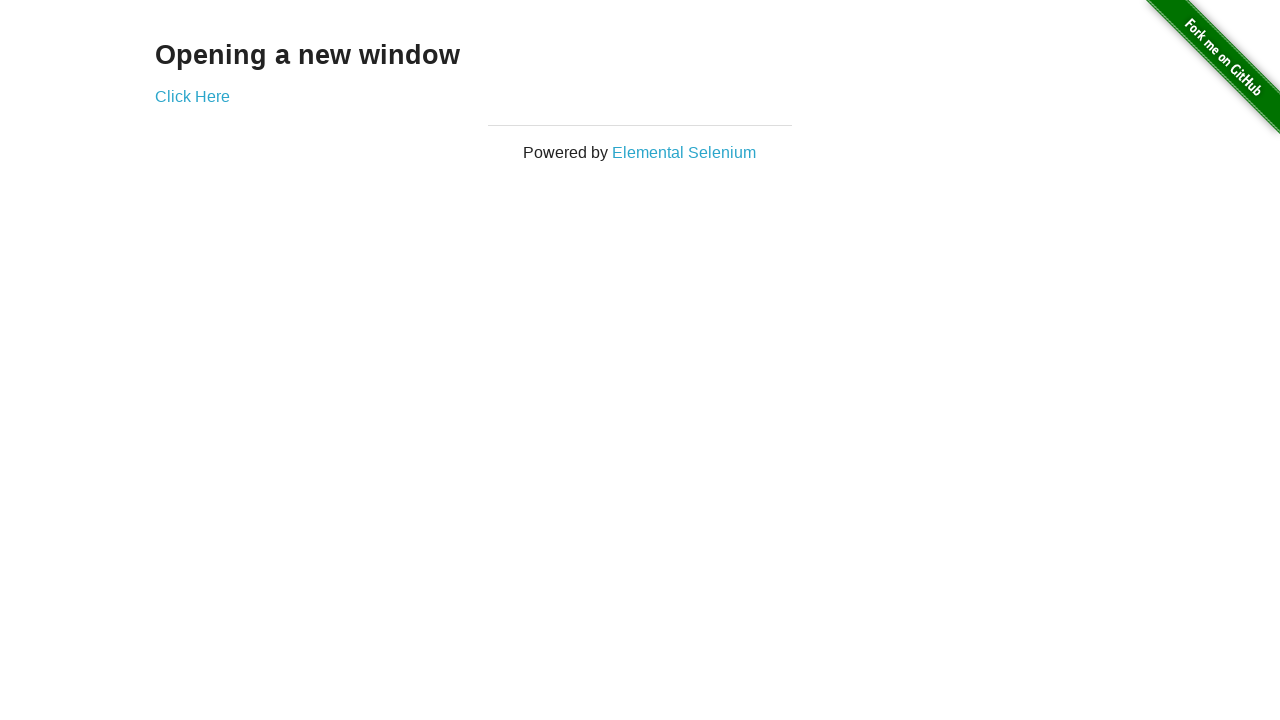

Clicked link to open new window at (192, 96) on #content > div > a
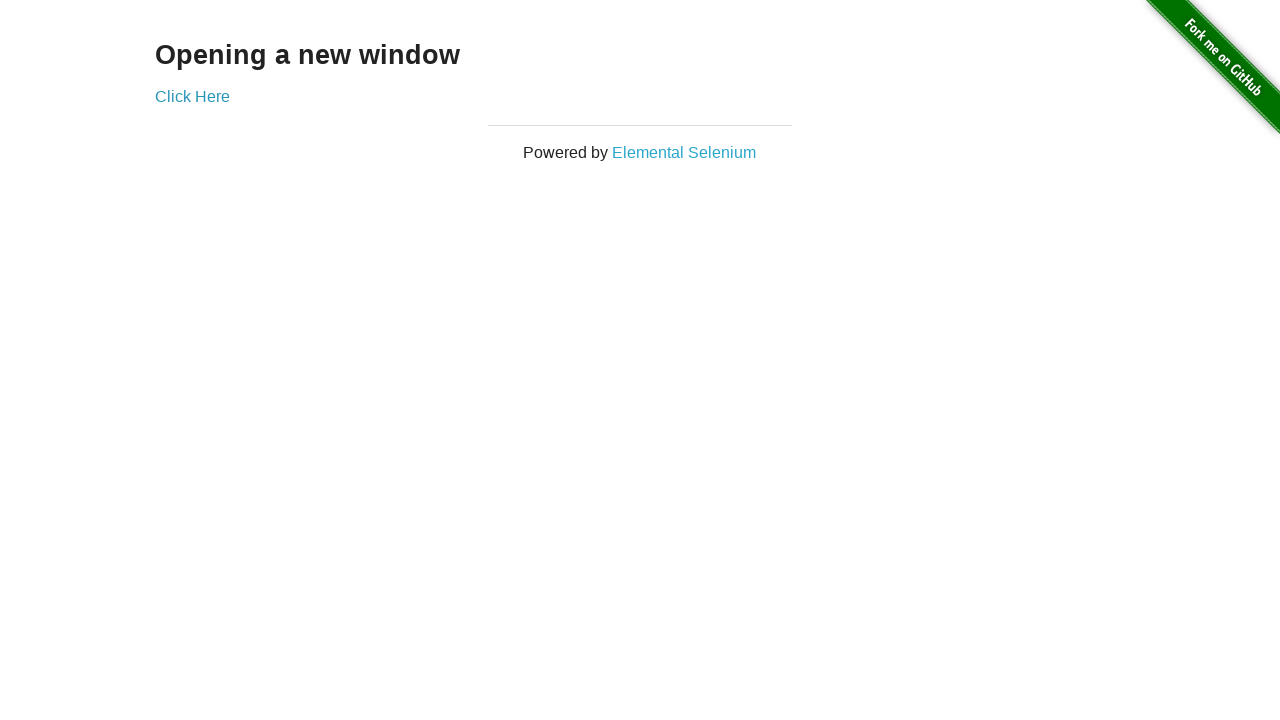

New window opened and captured
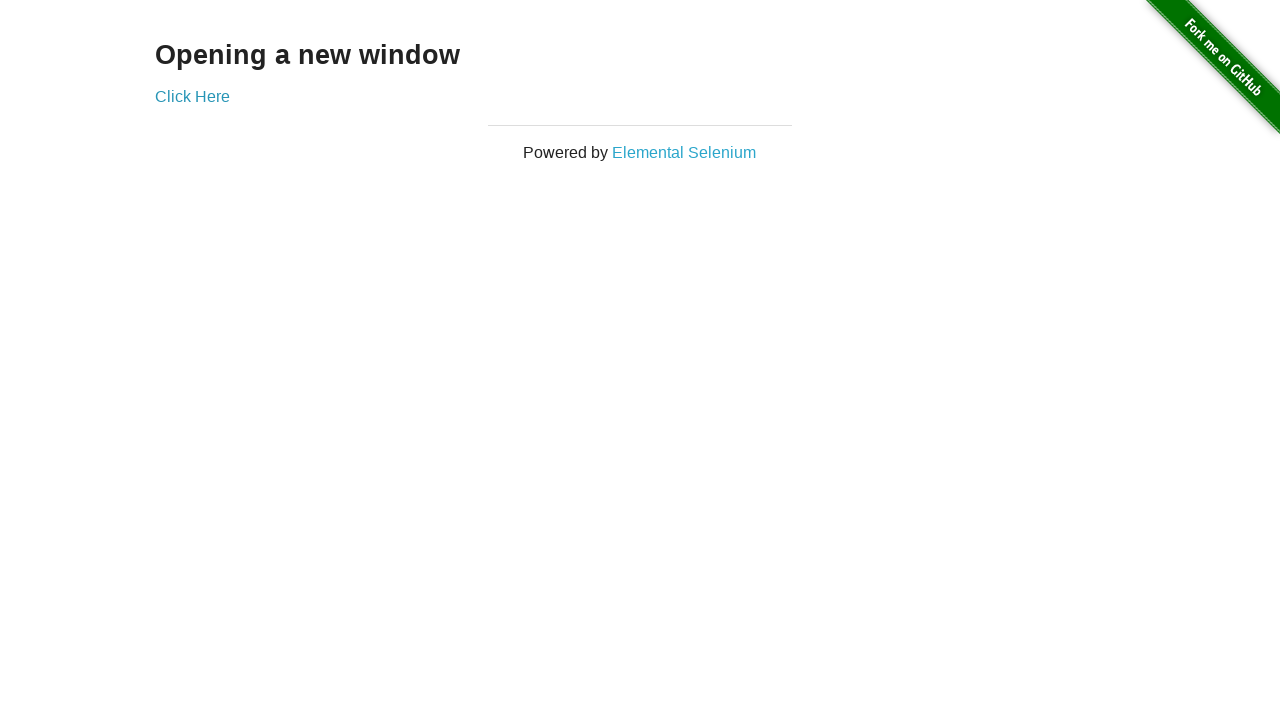

Verified main window title is 'The Internet'
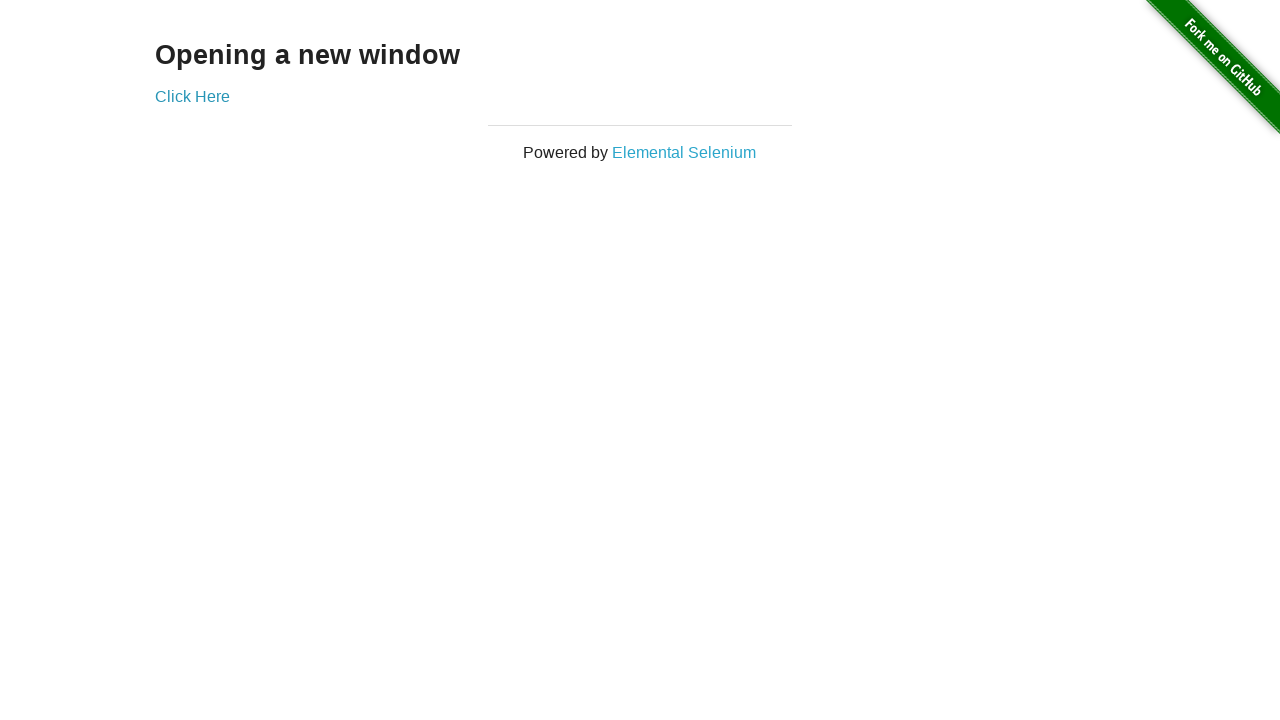

Switched focus to new window
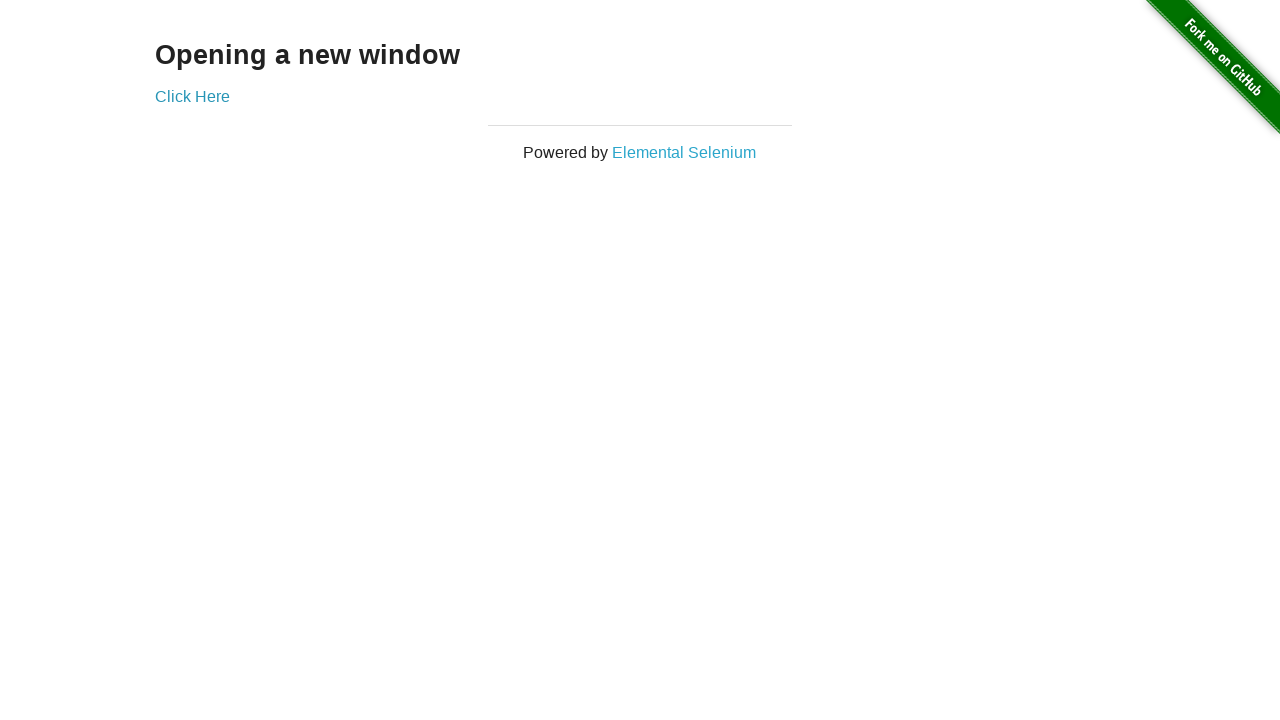

Verified new window title is 'New Window'
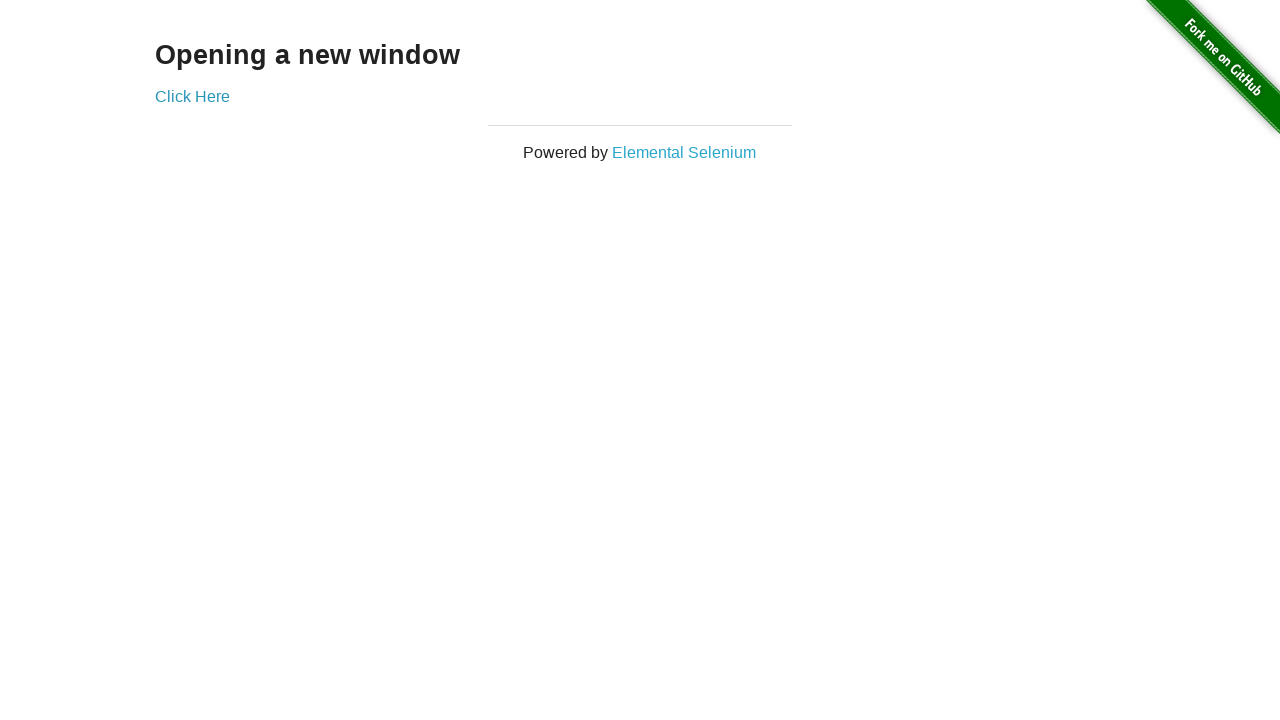

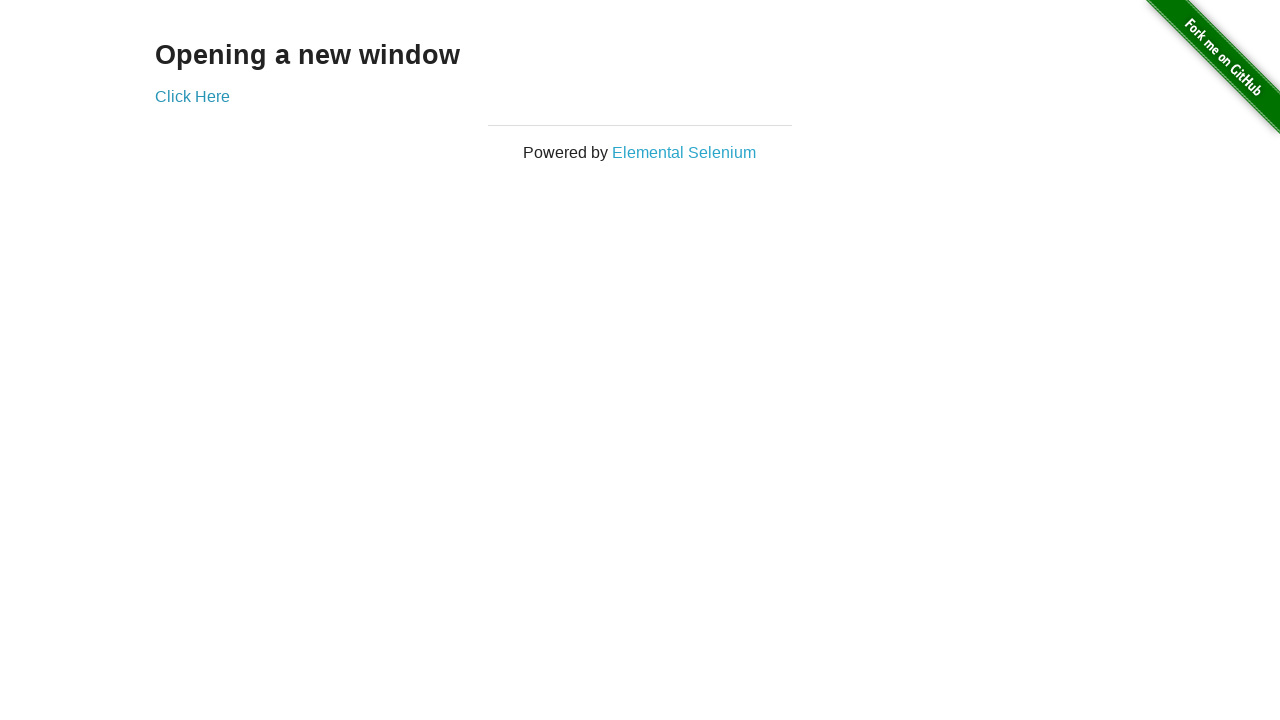